Searches for a book by name on isbnsearch.org and retrieves the ISBN from the first search result

Starting URL: https://www.isbnsearch.org

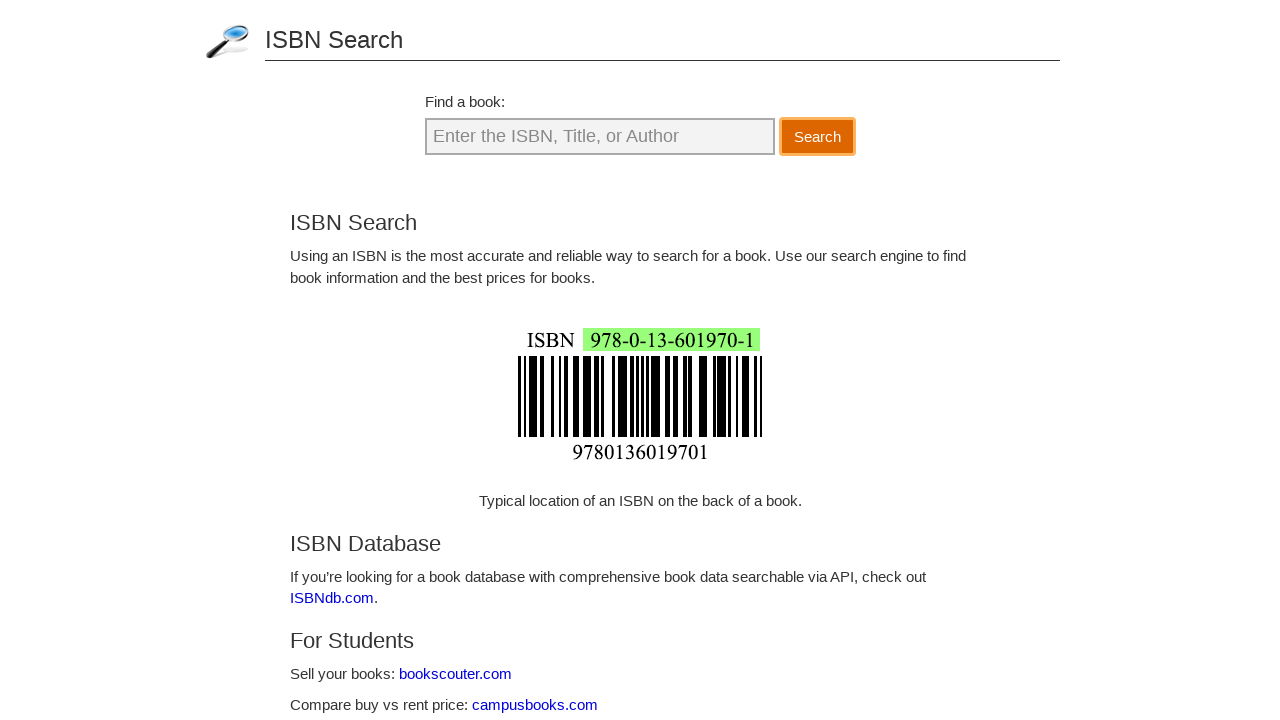

Search input field became visible
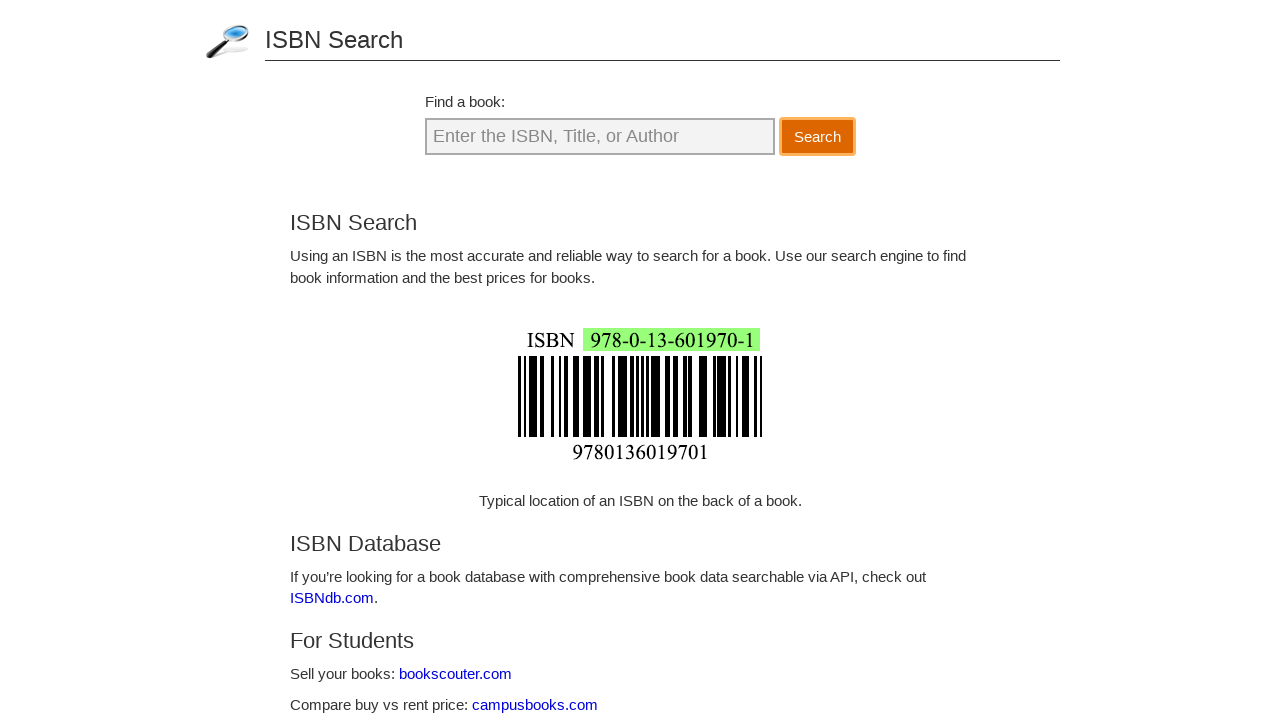

Filled search field with 'The Great Gatsby' on #searchQuery
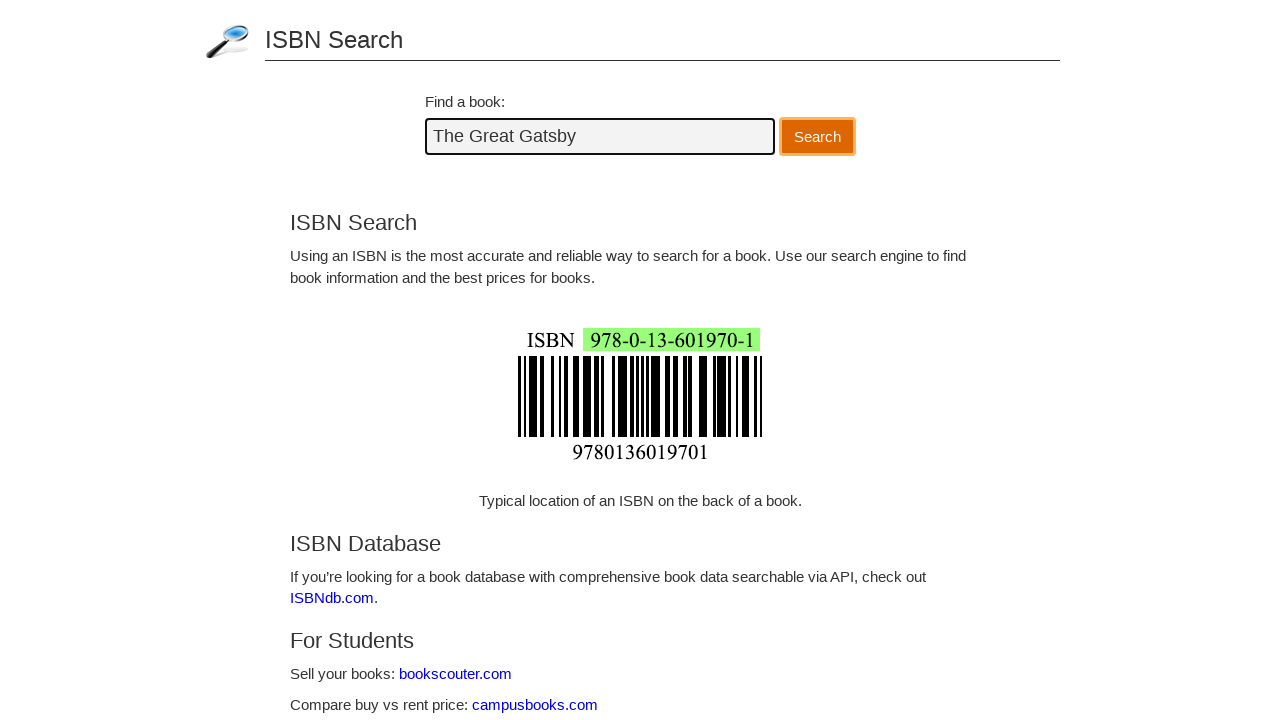

Pressed Enter to submit search on #searchQuery
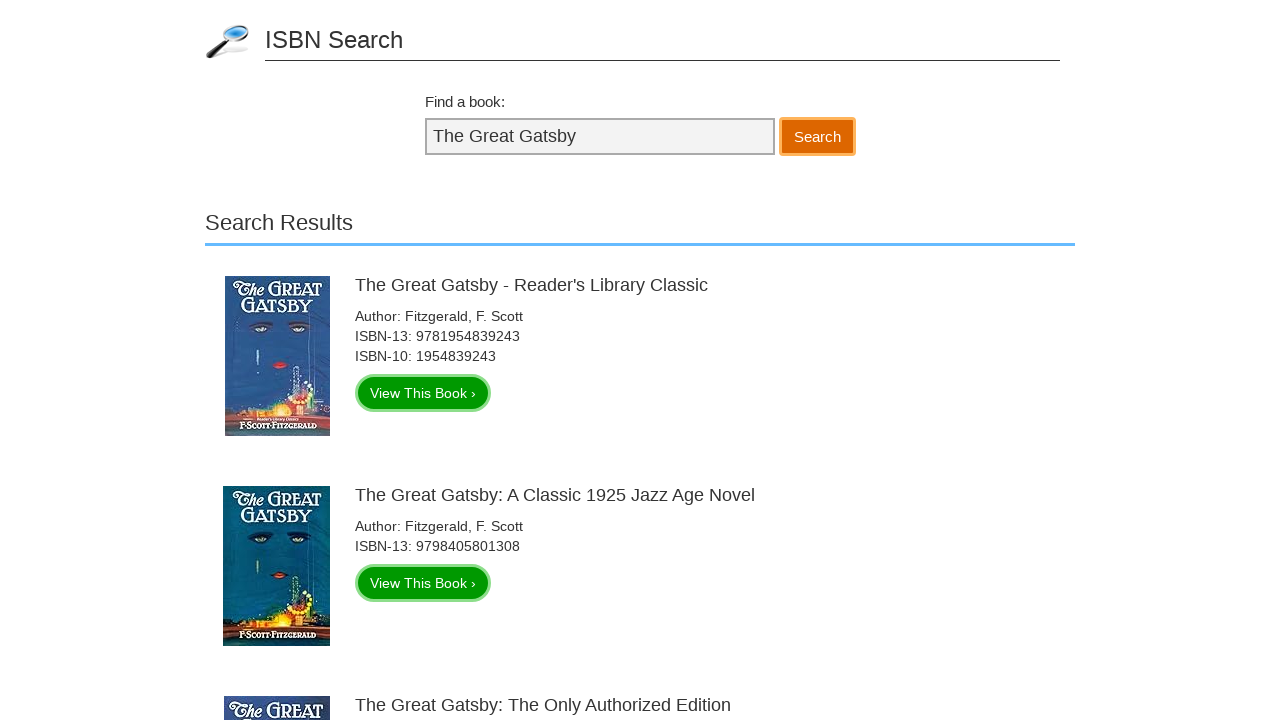

First search result loaded
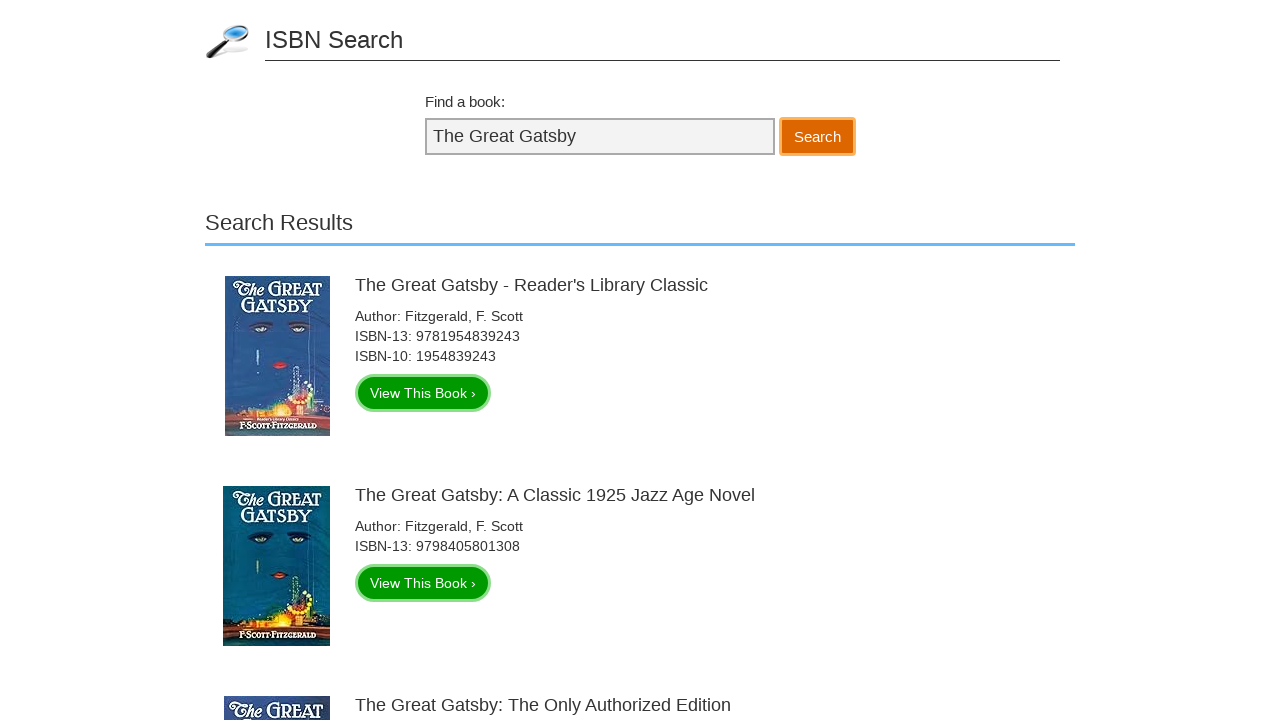

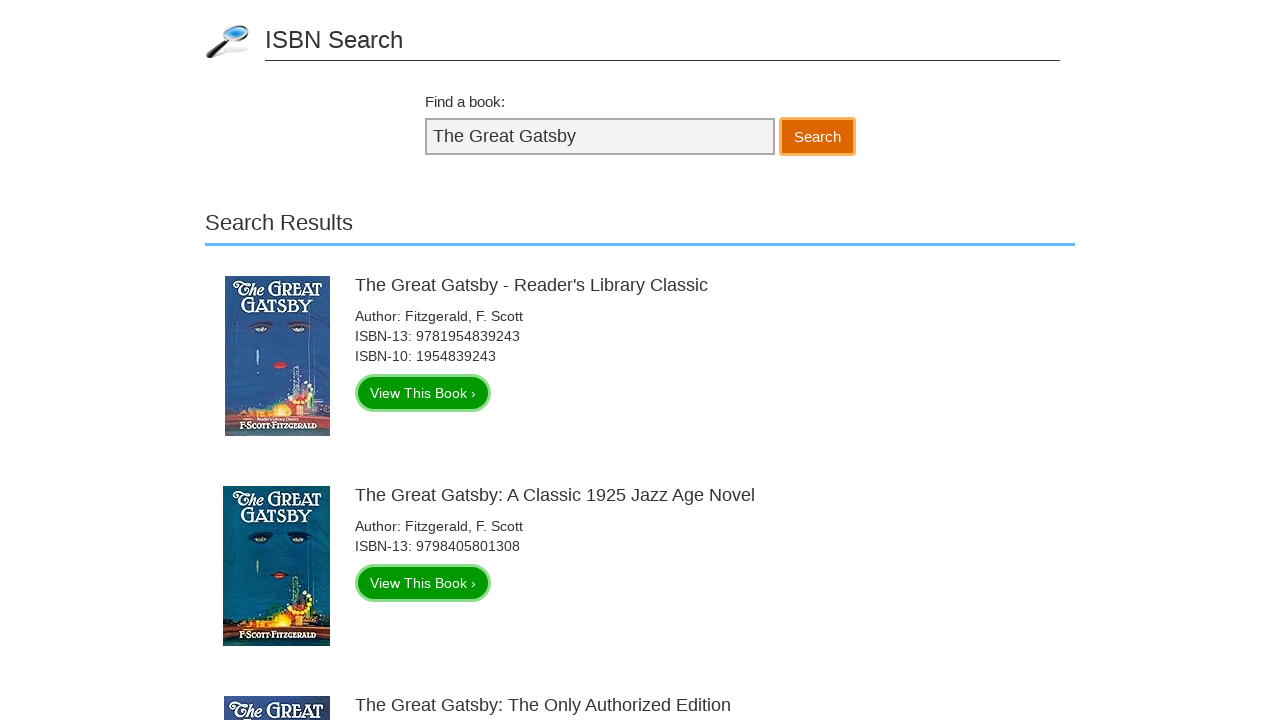